Tests search functionality with an invalid product name to verify the no results message is displayed

Starting URL: https://naveenautomationlabs.com/opencart/index.php?route=common/home

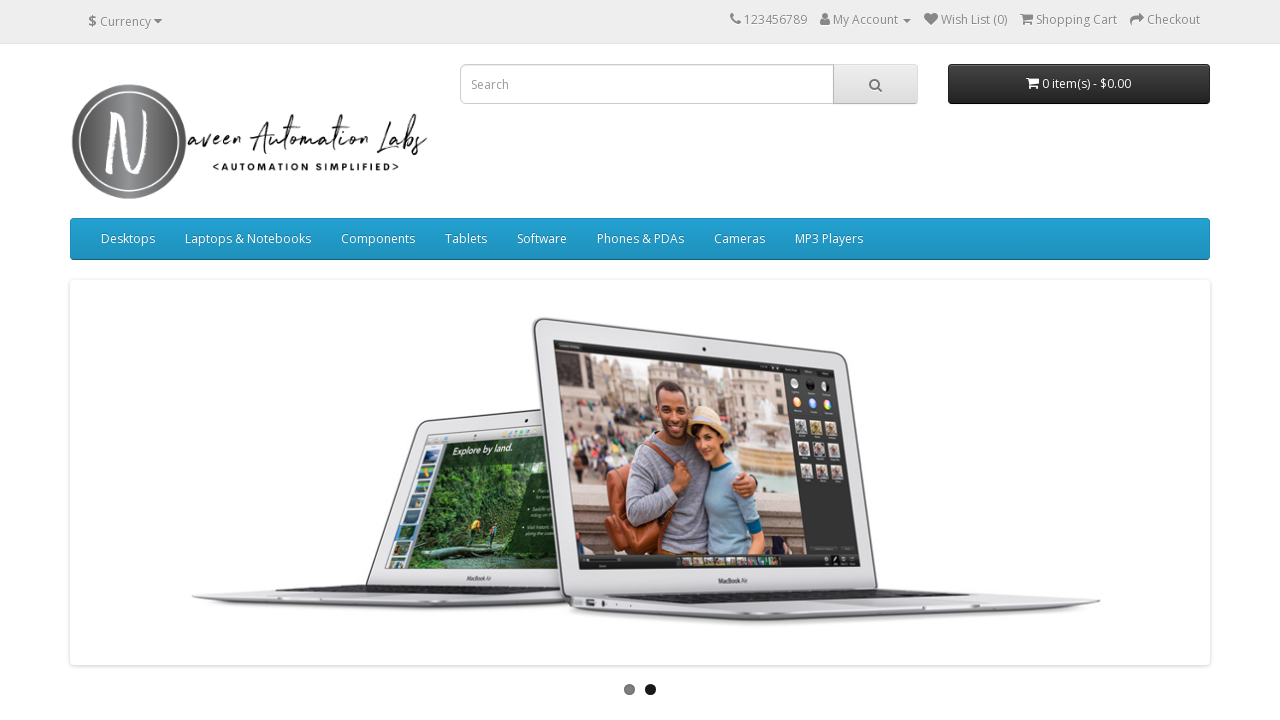

Filled search box with invalid product name 'invalidproduct12345xyz' on input[name='search']
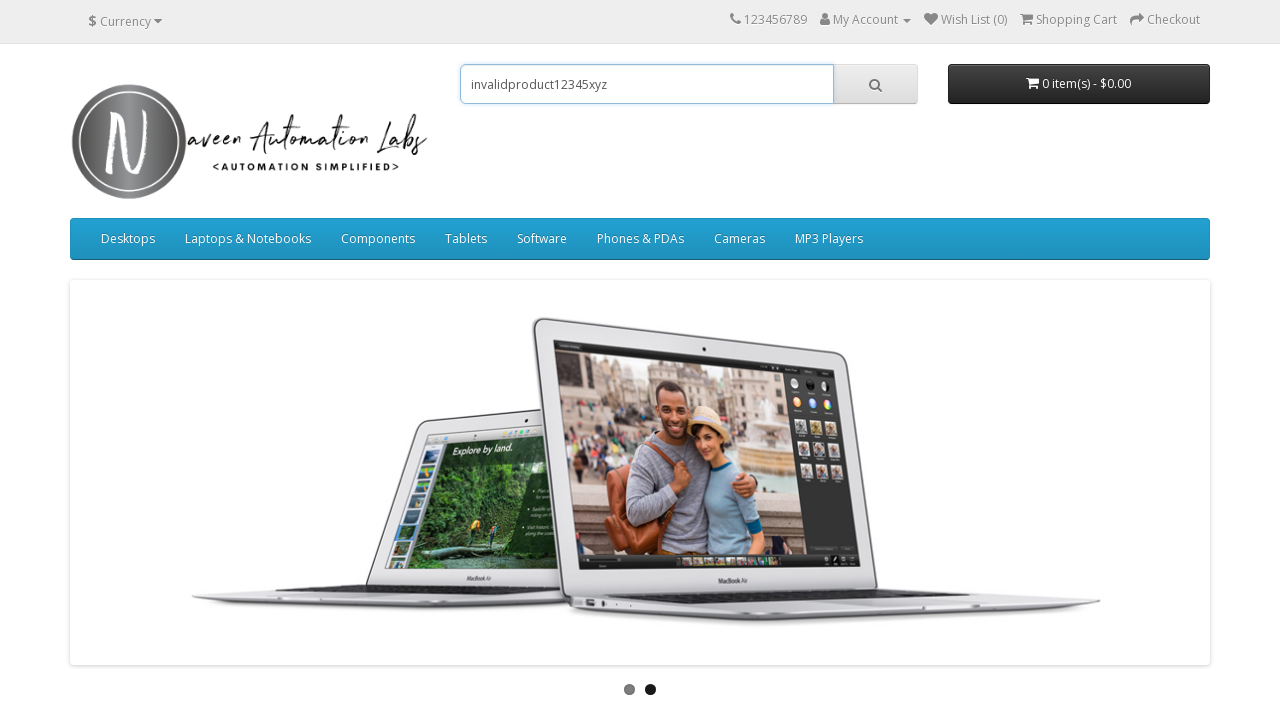

Clicked search button to initiate search at (875, 84) on button.btn-default[type='button']
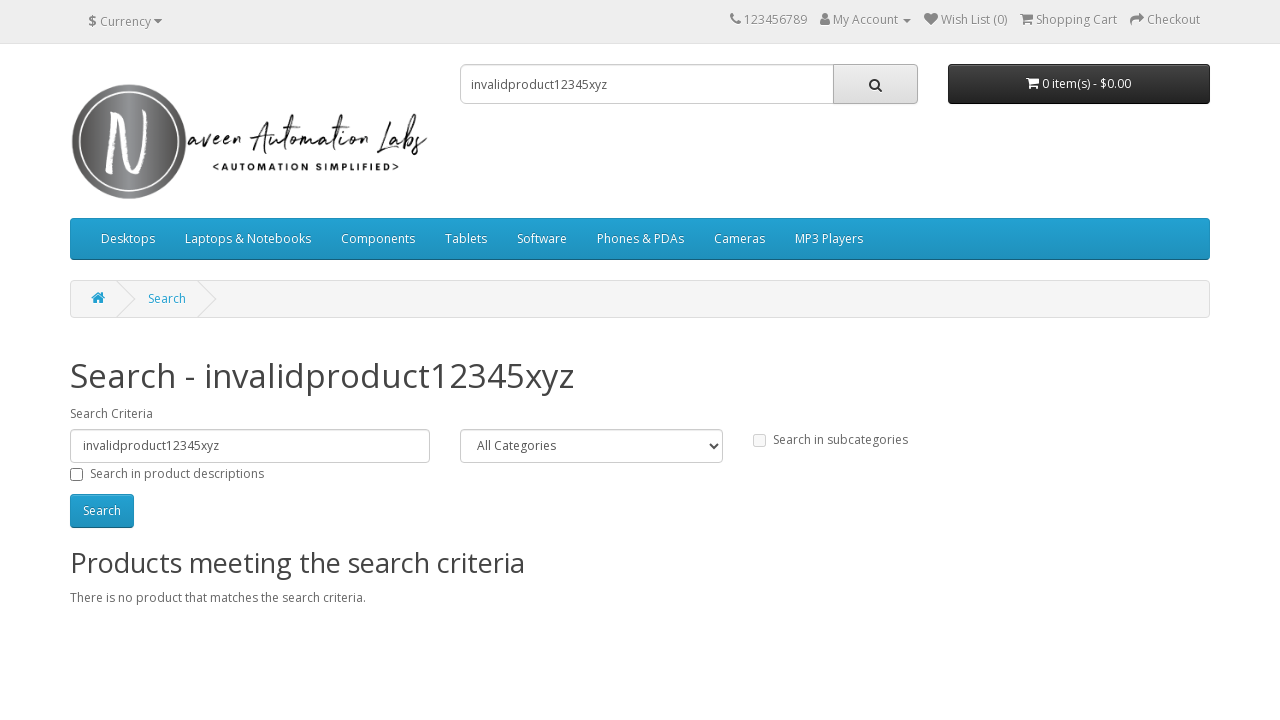

Verified no results message displayed for invalid product search
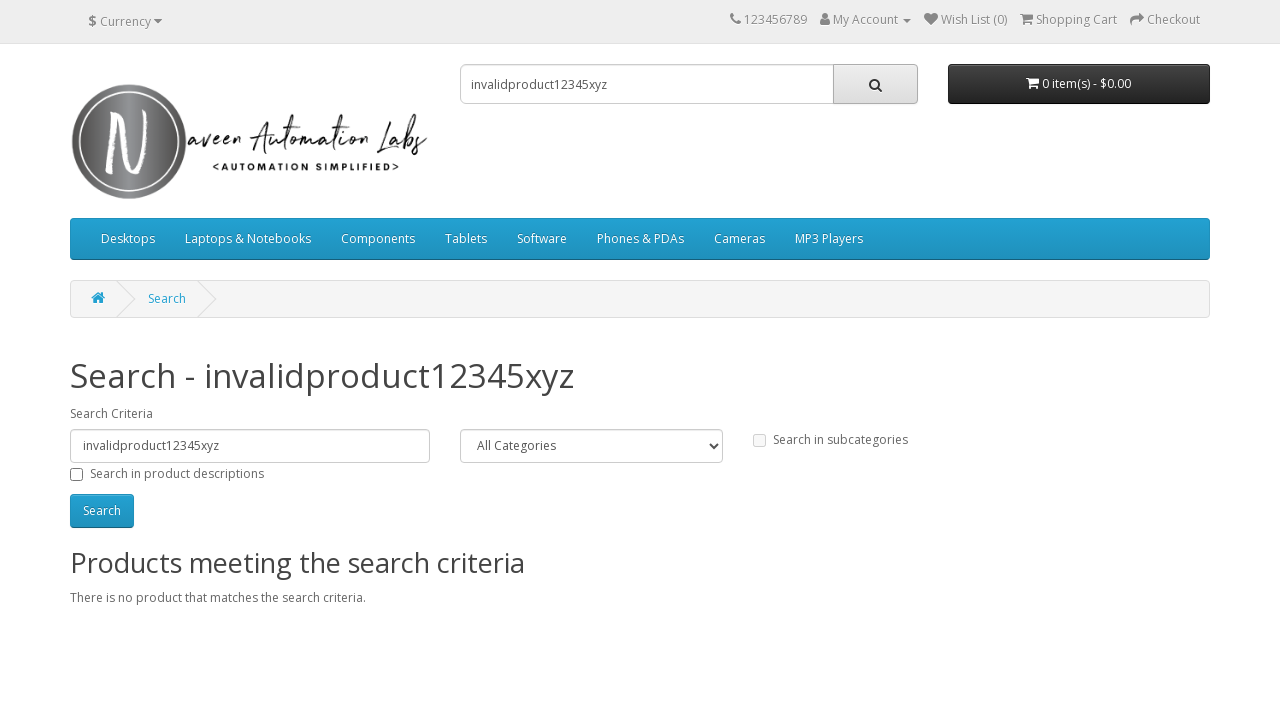

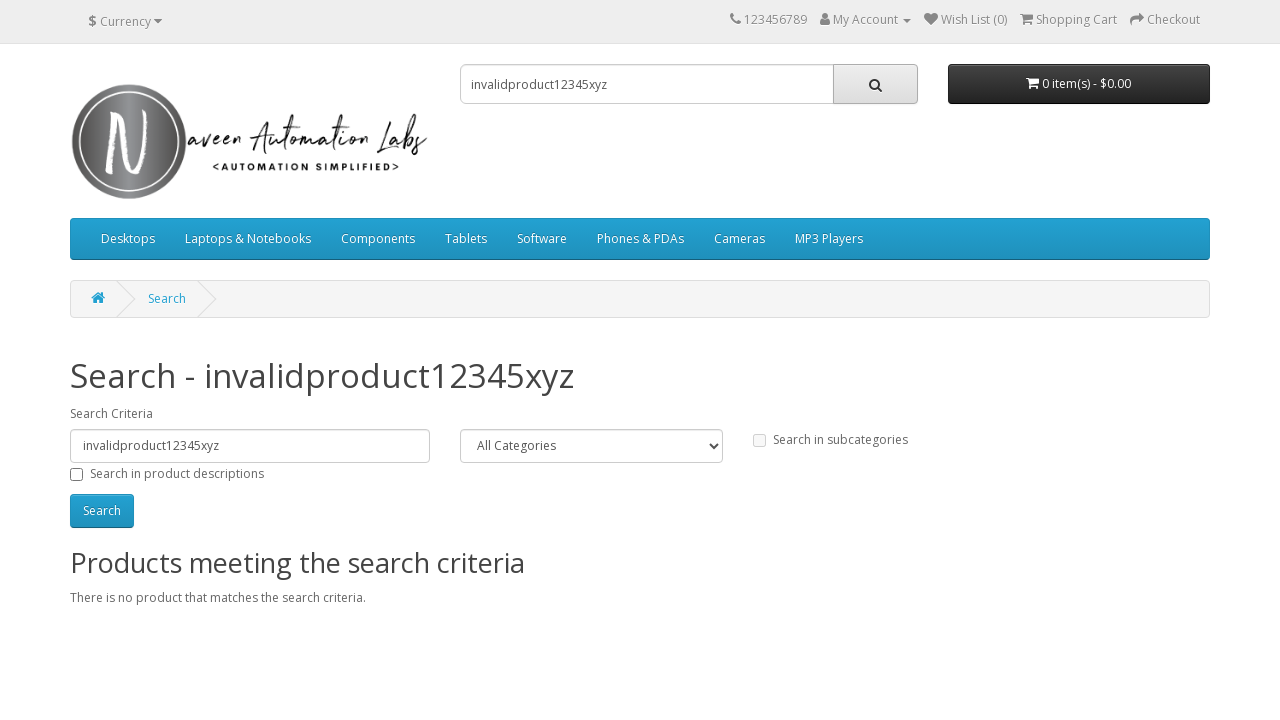